Tests implicit wait functionality by clicking a start button and waiting for a dynamically loaded element to appear in the DOM

Starting URL: https://the-internet.herokuapp.com/dynamic_loading/2

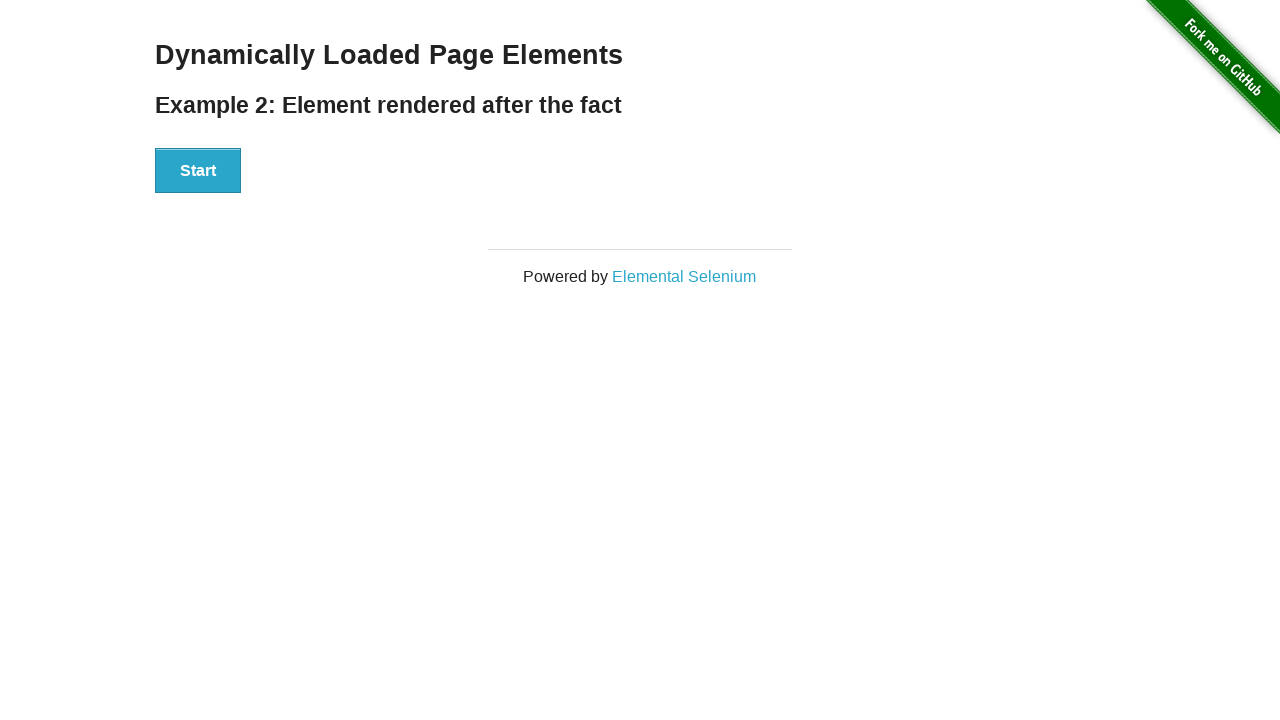

Clicked the start button to initiate dynamic loading at (198, 171) on div.example div#start button
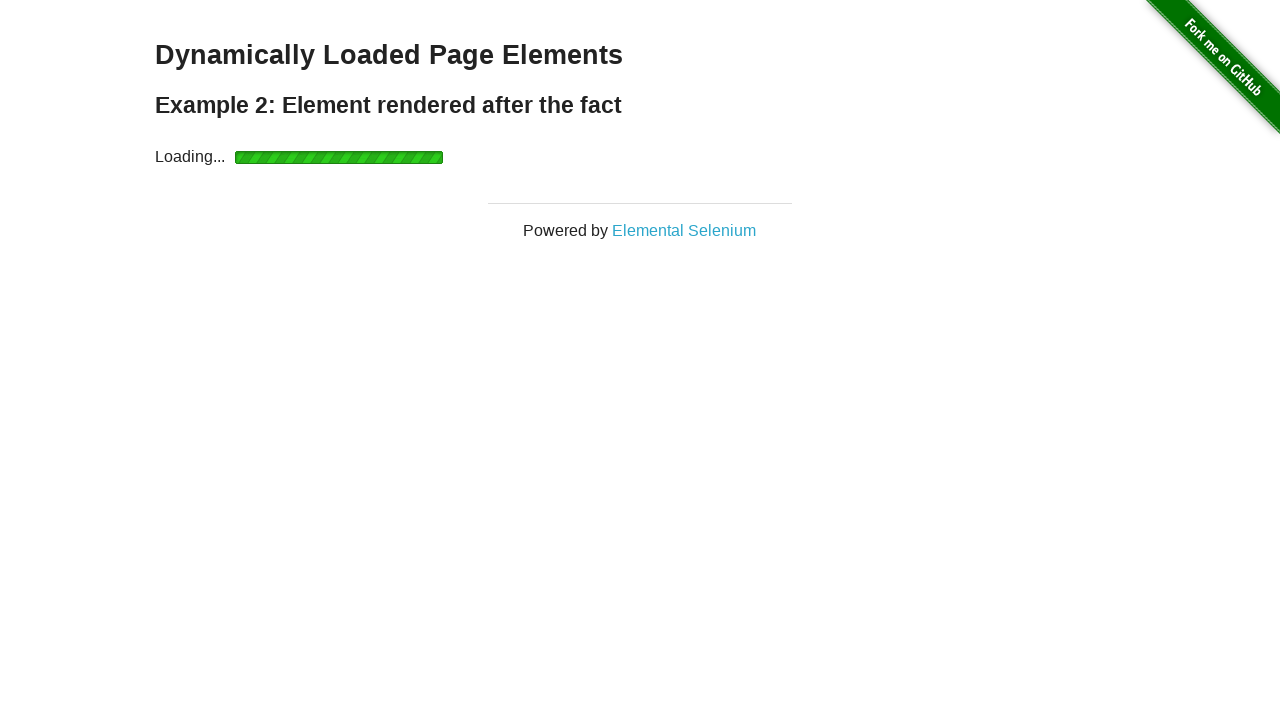

Waited for finish div to appear - implicit wait completed successfully
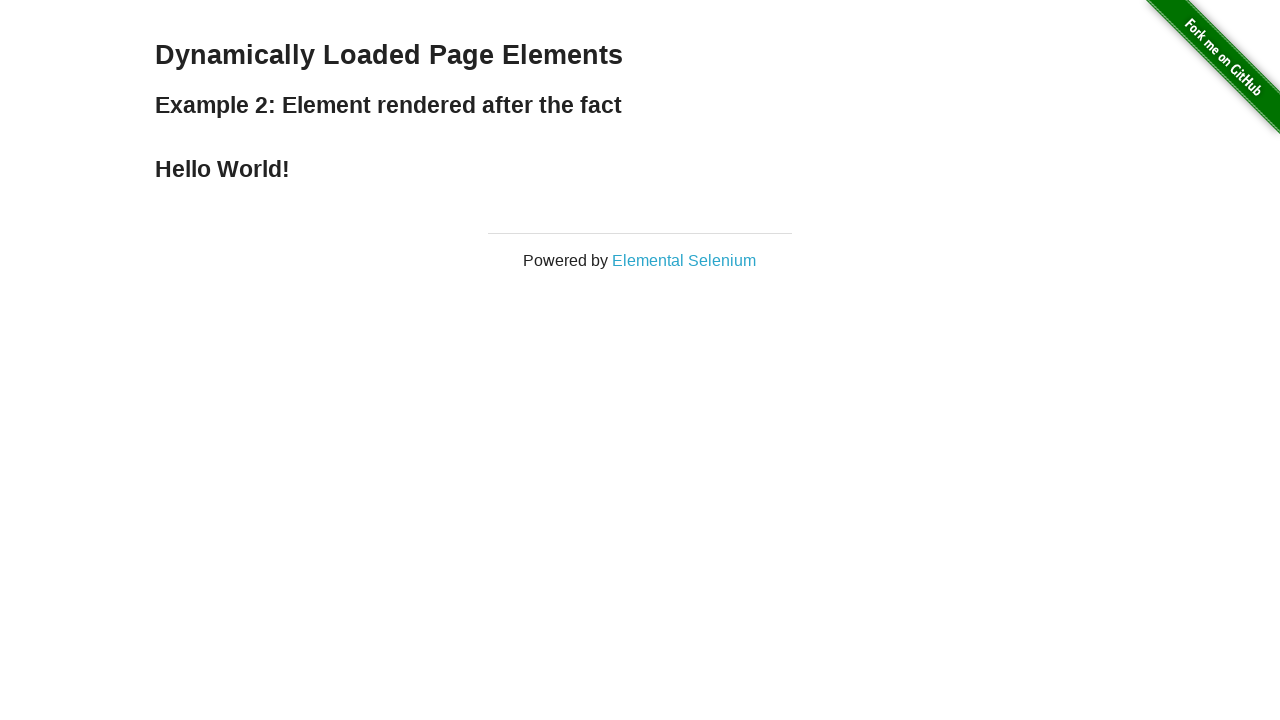

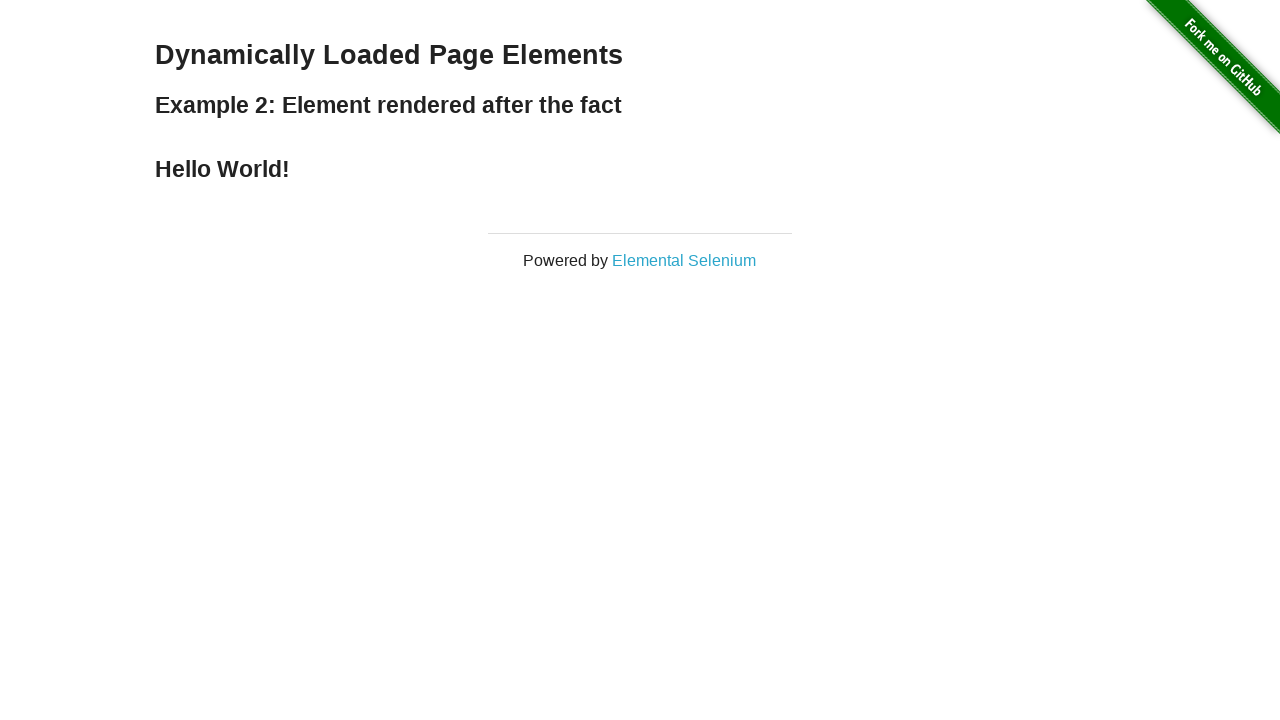